Tests the add operation by entering 2 and 2 and verifying the result is 4, clicking calculate multiple times

Starting URL: https://testsheepnz.github.io/BasicCalculator

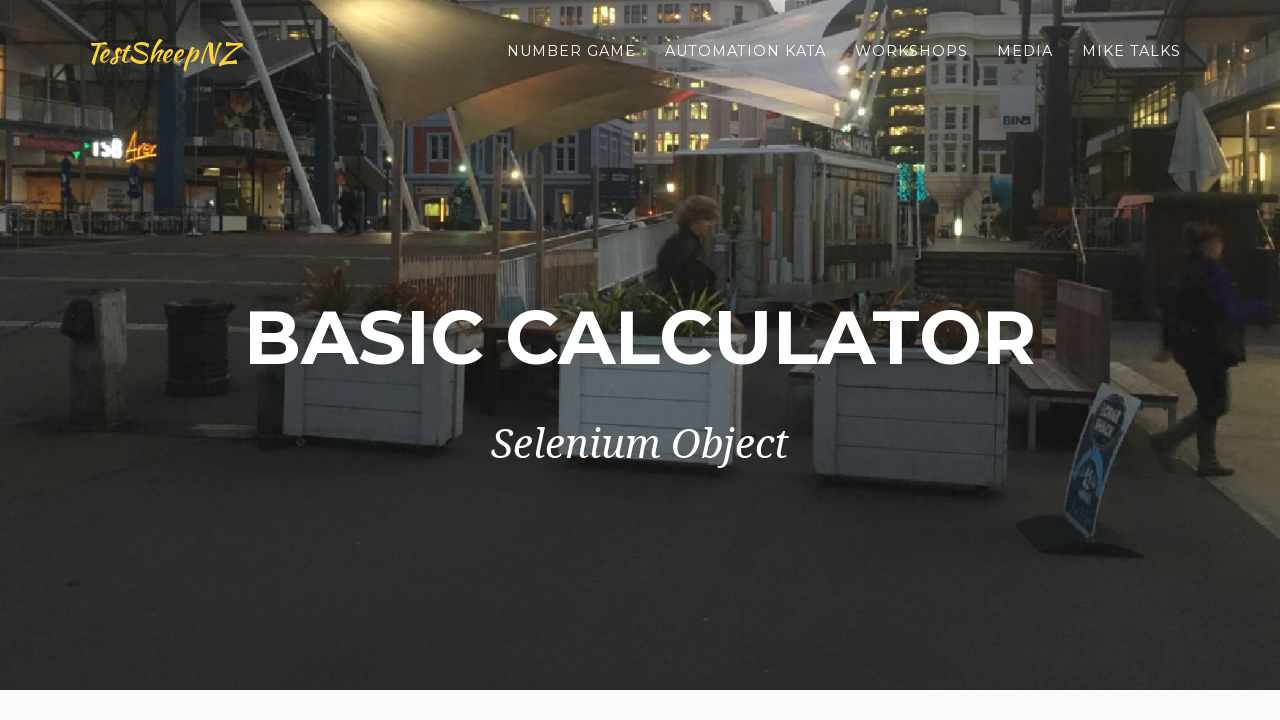

Selected calculator build version 1 on #selectBuild
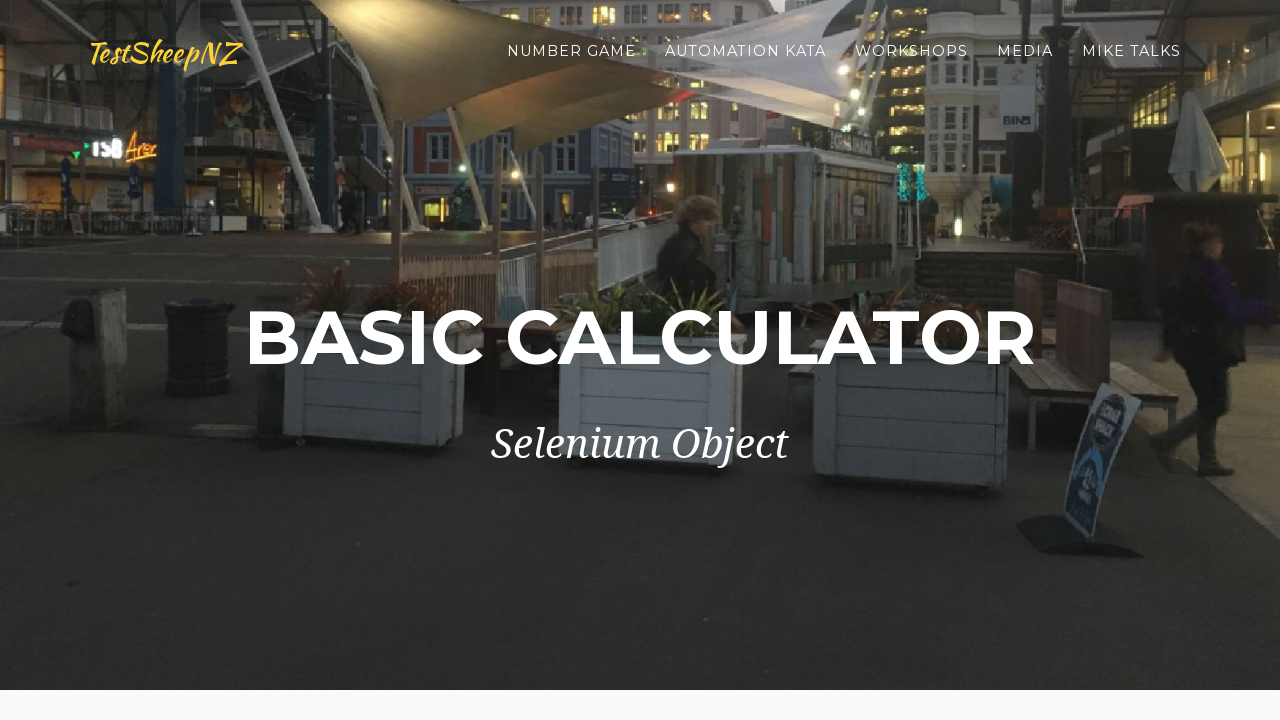

Entered first number: 2 on input[name=number1]
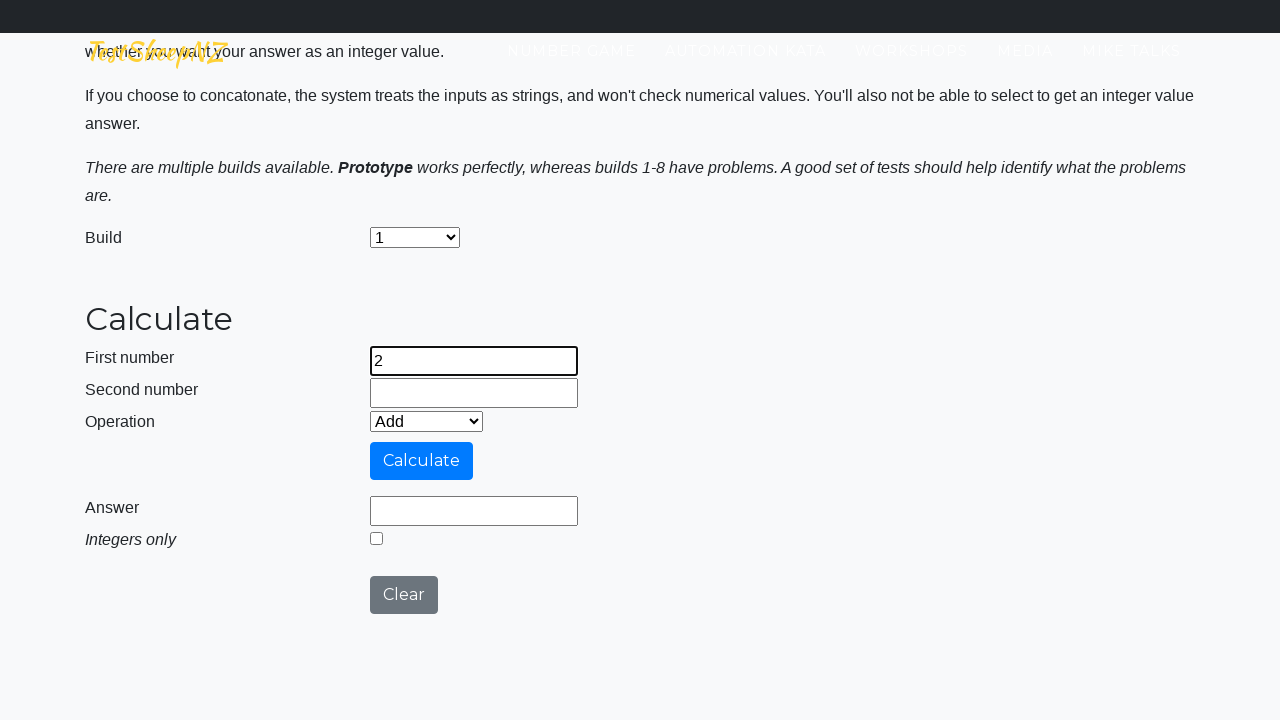

Entered second number: 2 on input[name=number2]
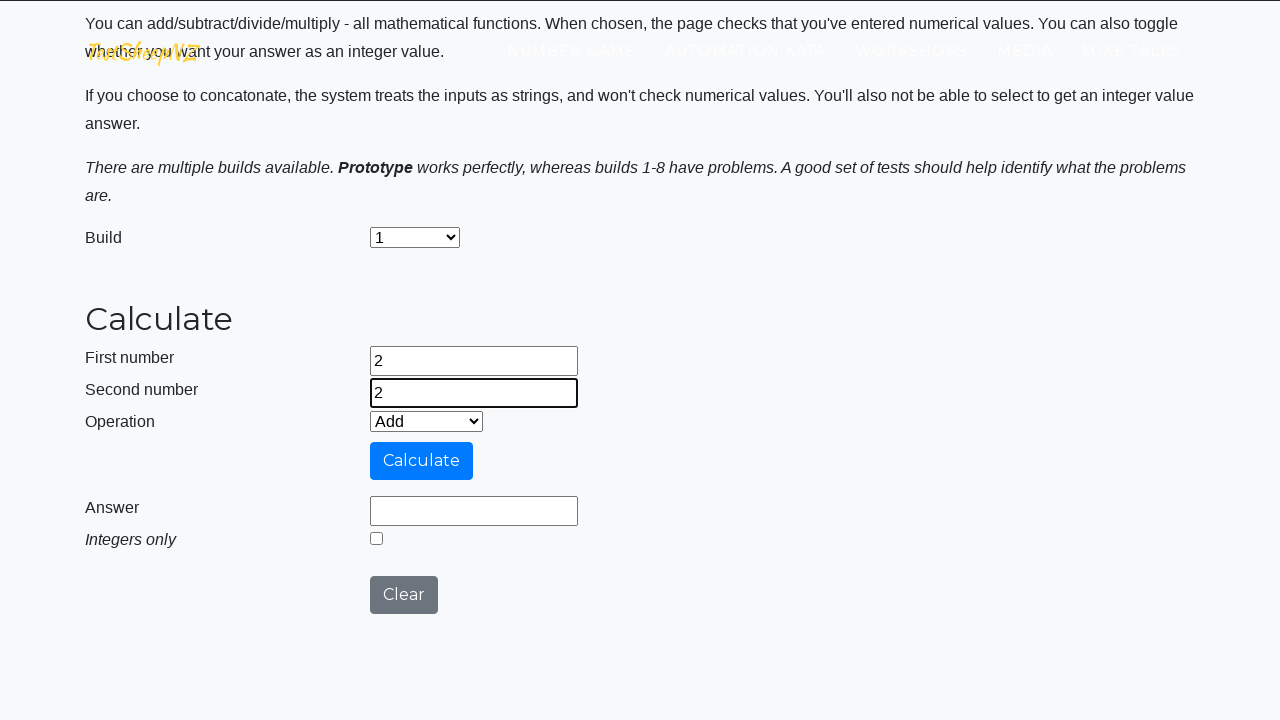

Selected Add operation on #selectOperationDropdown
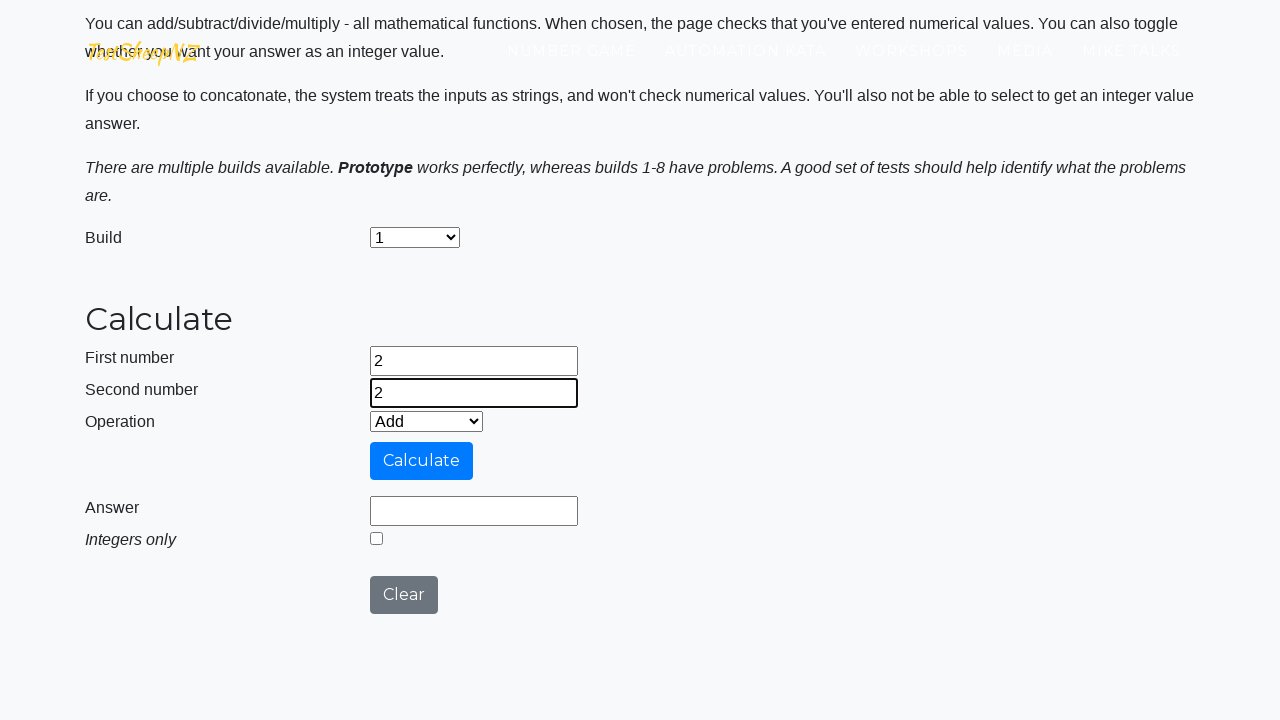

Clicked calculate button (attempt 1) at (422, 461) on #calculateButton
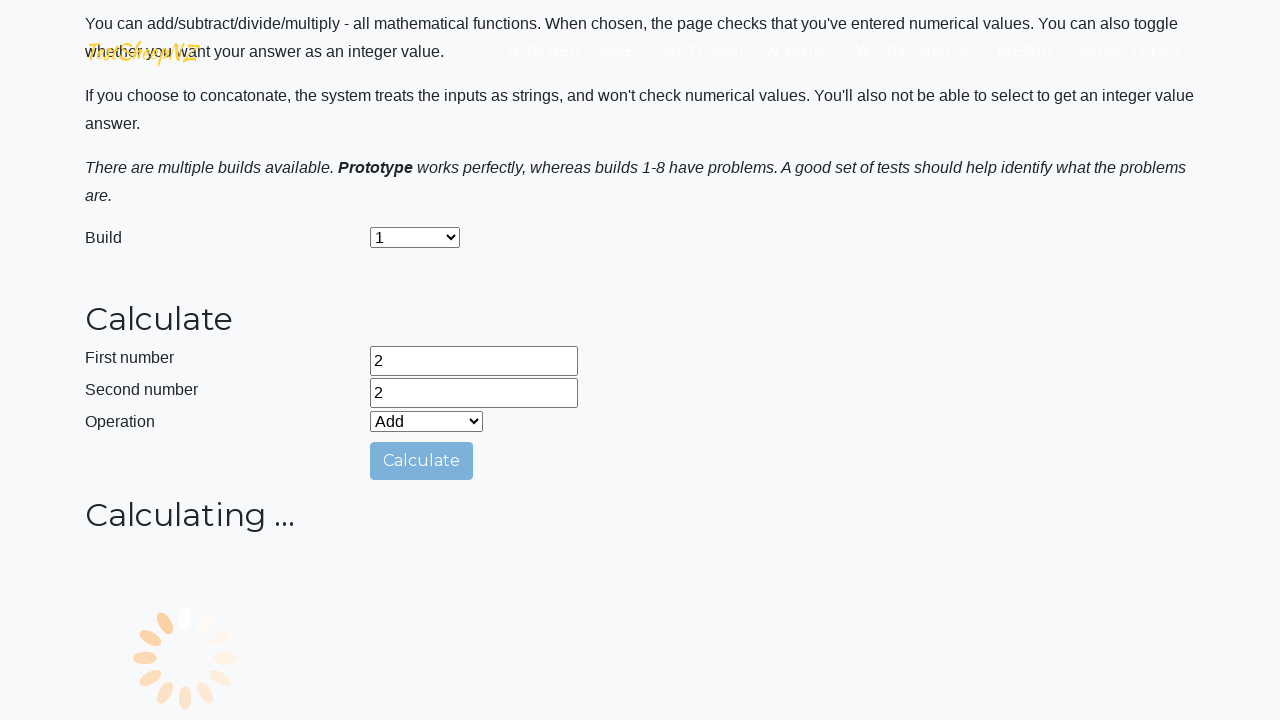

Answer field loaded and ready
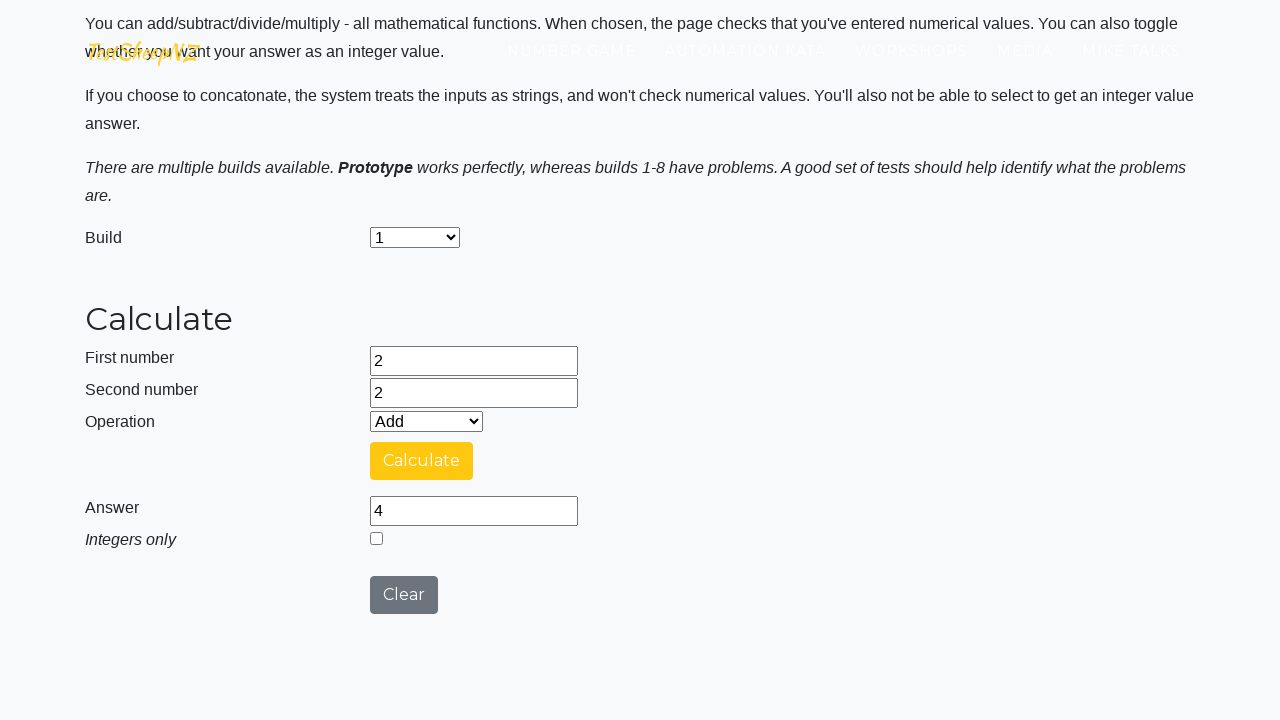

Clicked calculate button (attempt 2) at (422, 461) on #calculateButton
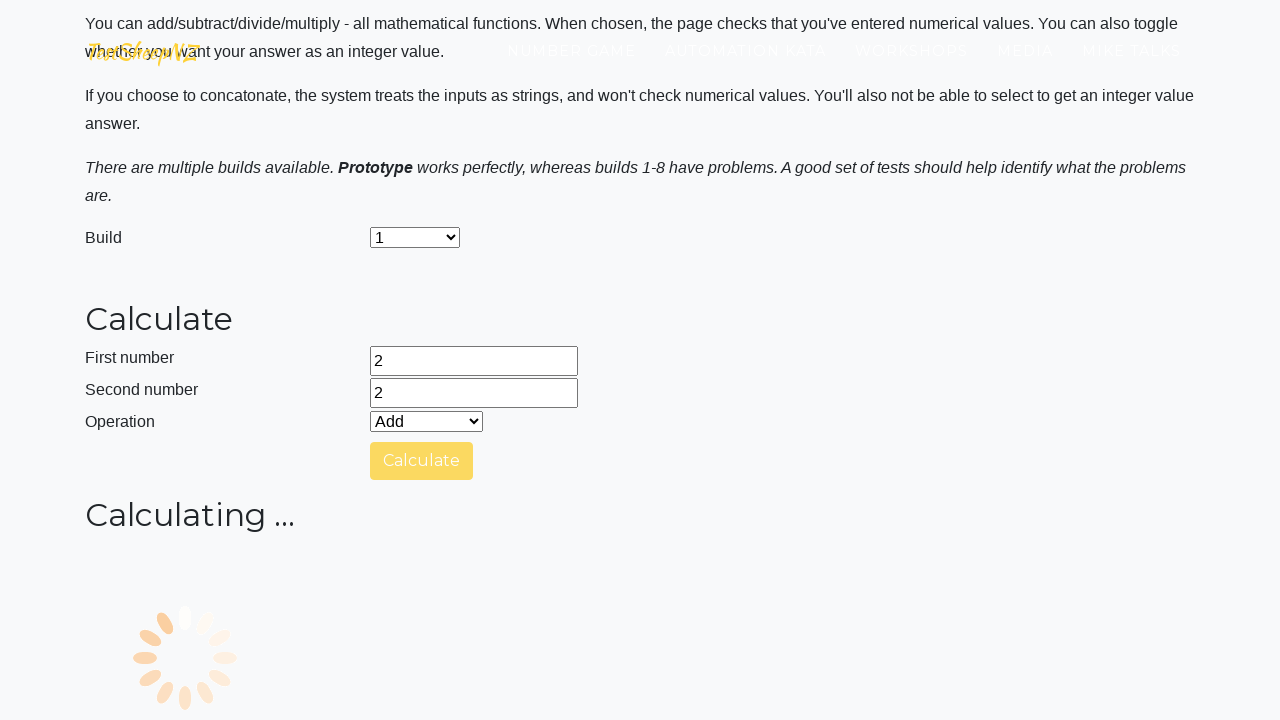

Answer field loaded and ready
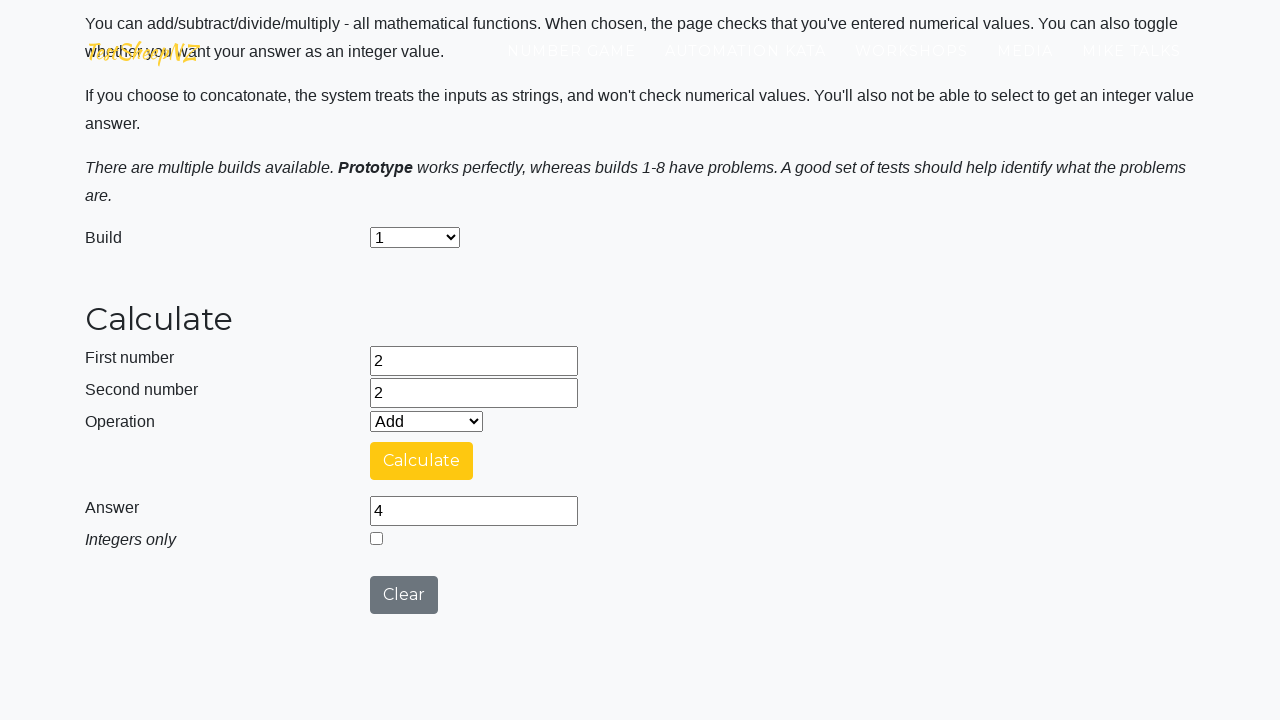

Clicked calculate button (attempt 3) at (422, 461) on #calculateButton
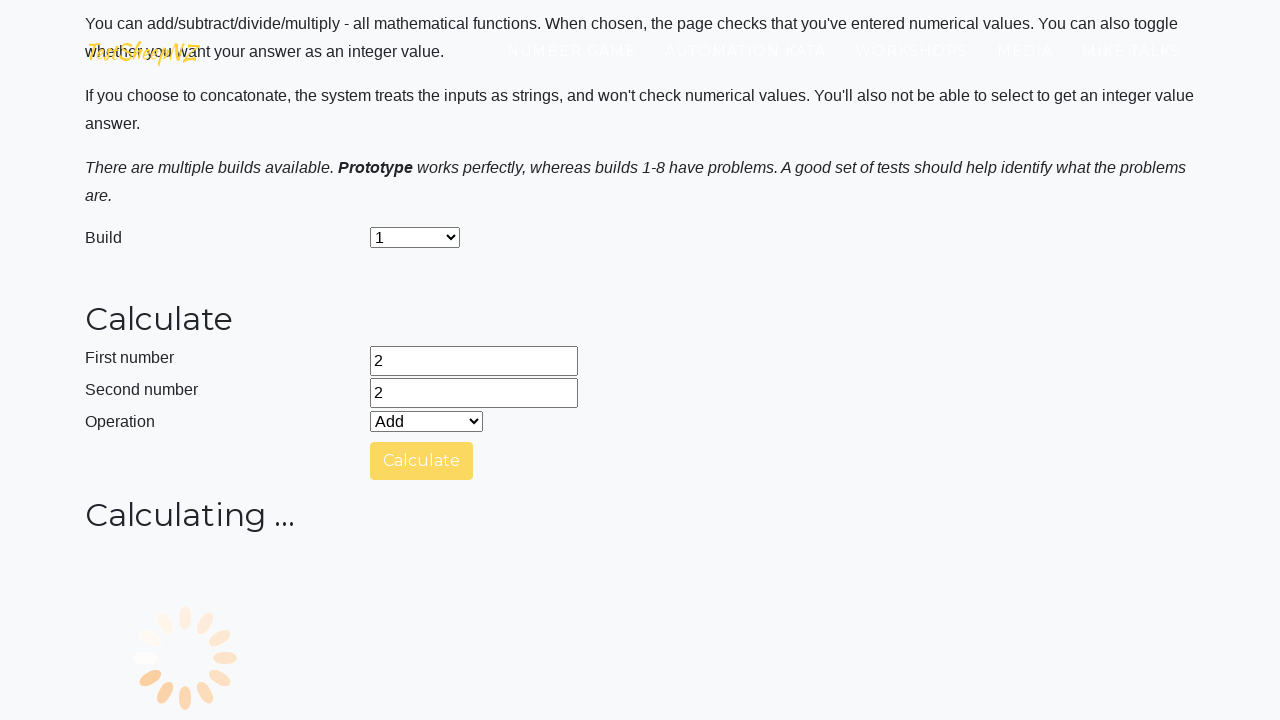

Answer field loaded and ready
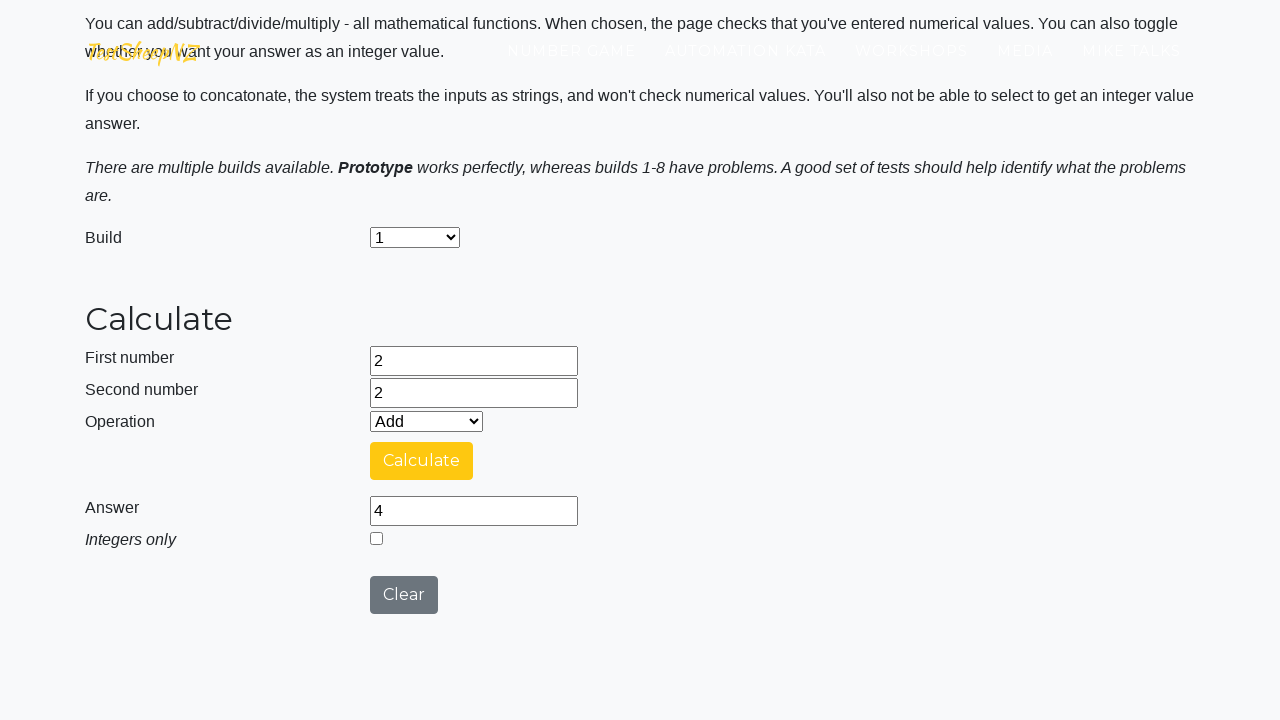

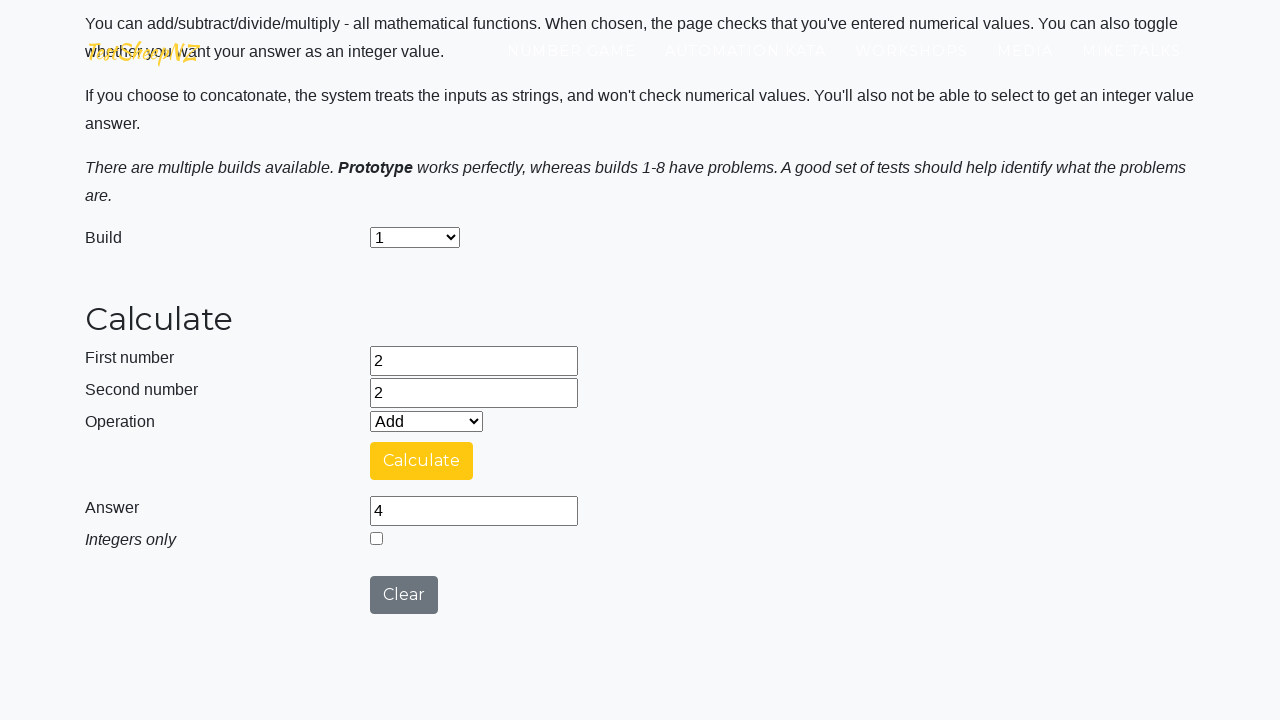